Tests jQuery UI draggable functionality by dragging an element to a new position within an iframe

Starting URL: https://jqueryui.com/draggable/

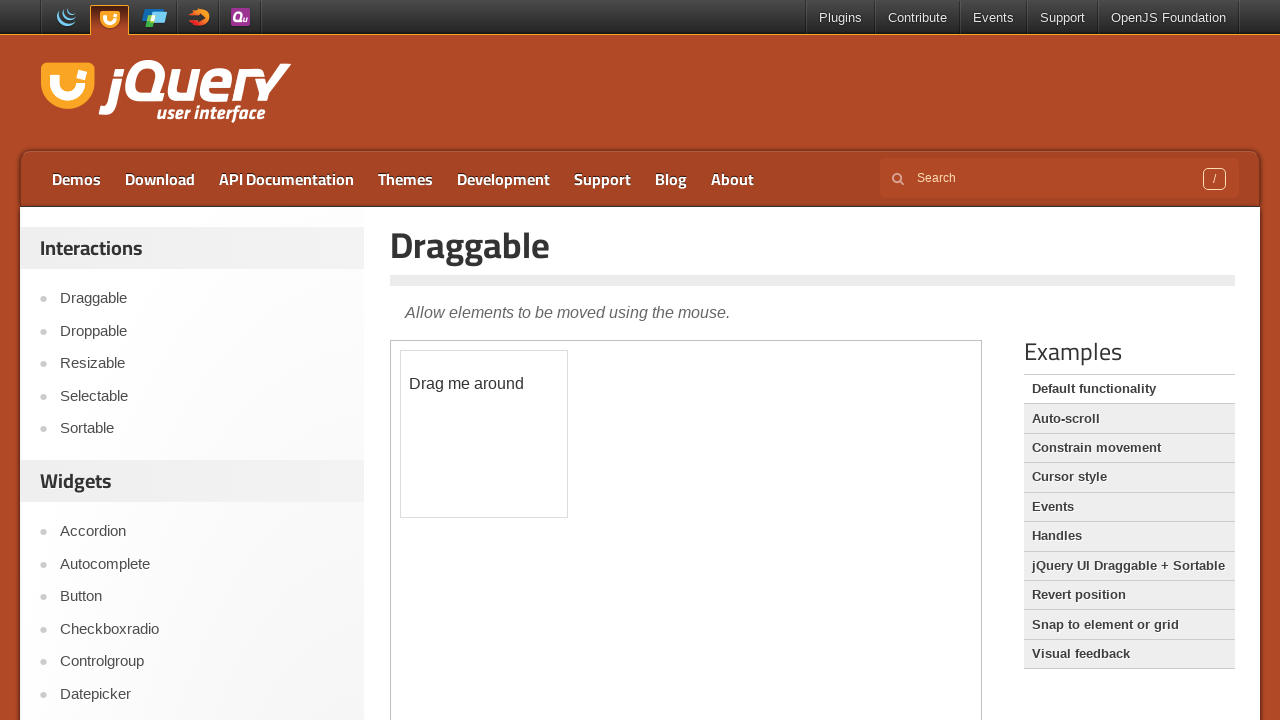

Located the first iframe containing the draggable demo
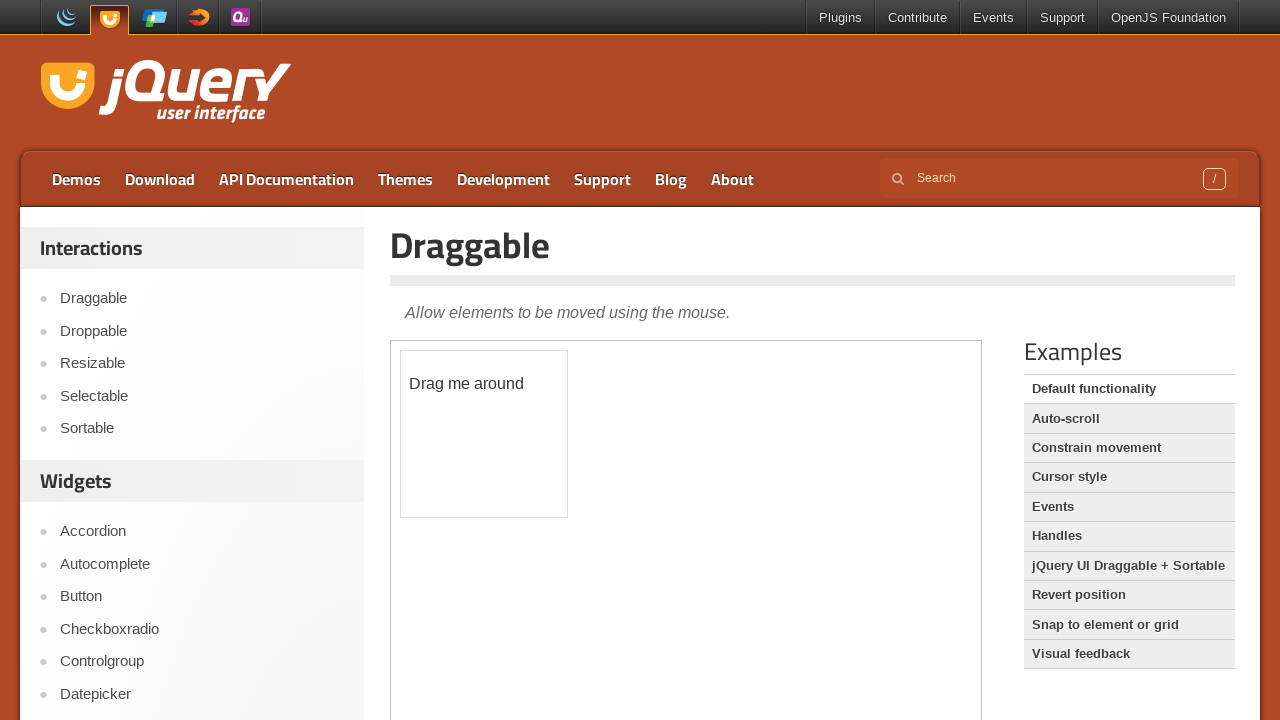

Located the draggable element with id 'draggable' within the iframe
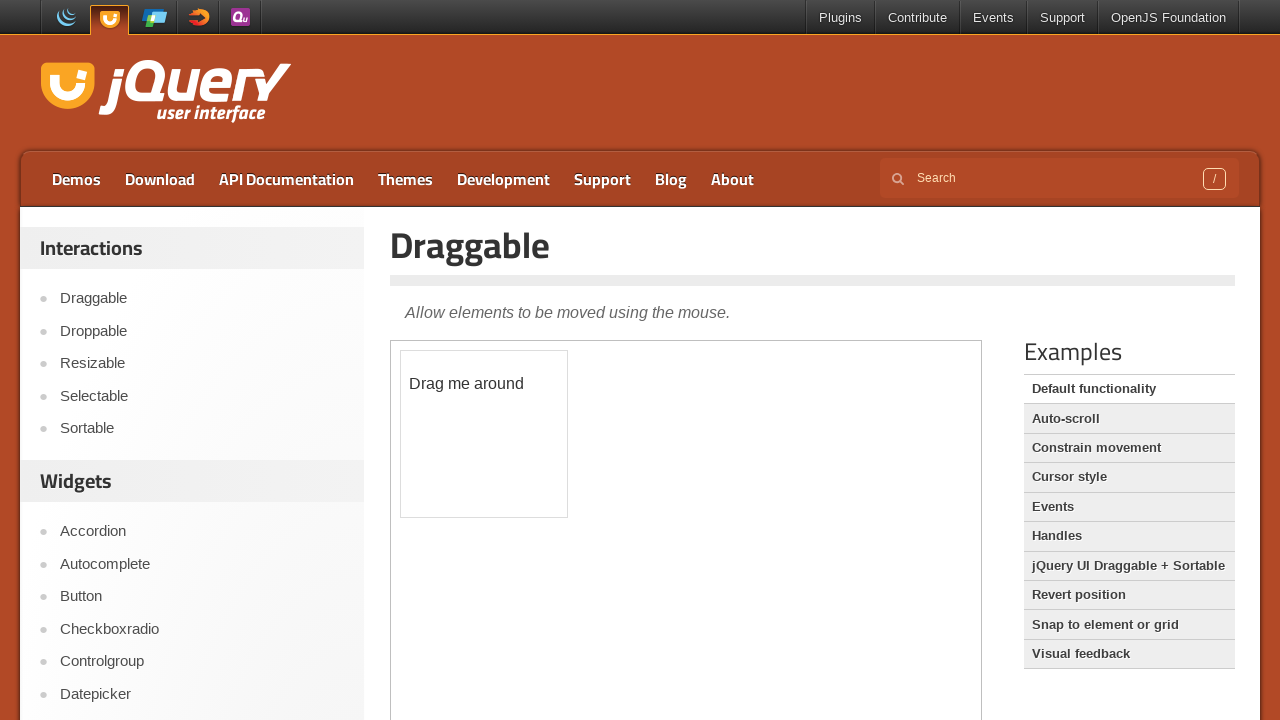

Dragged the draggable element 100 pixels to the right and 10 pixels down at (501, 361)
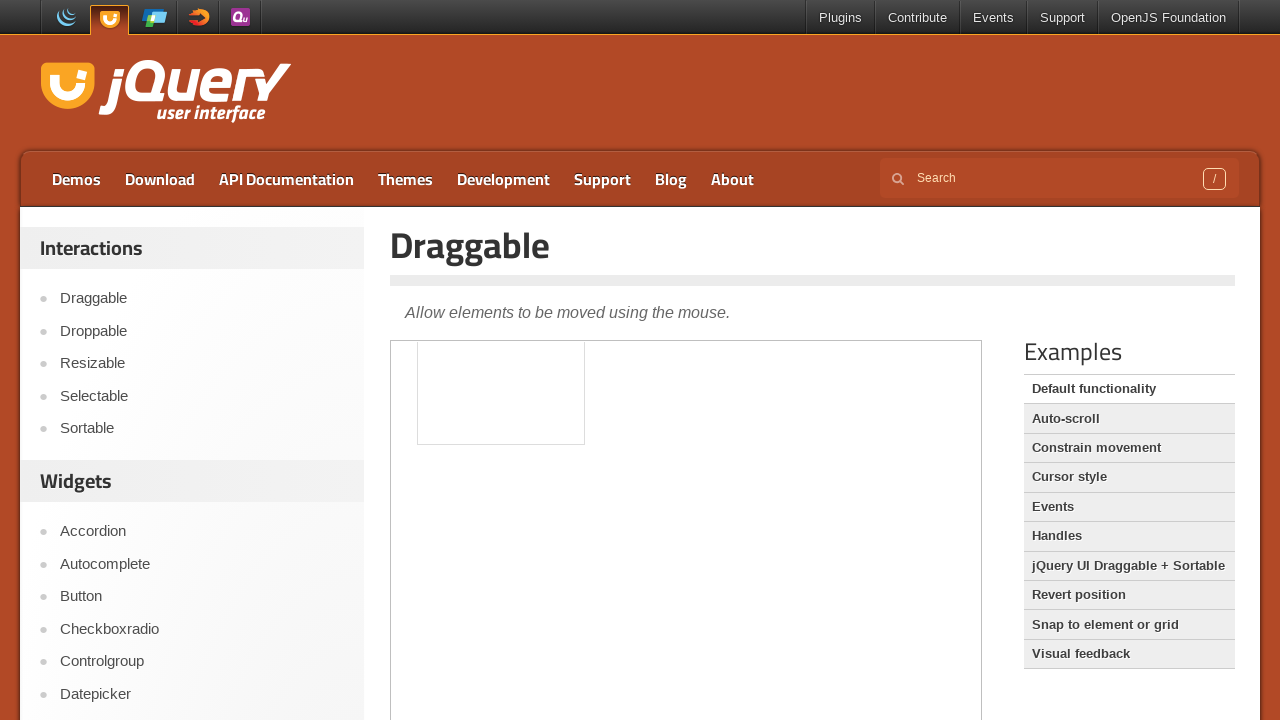

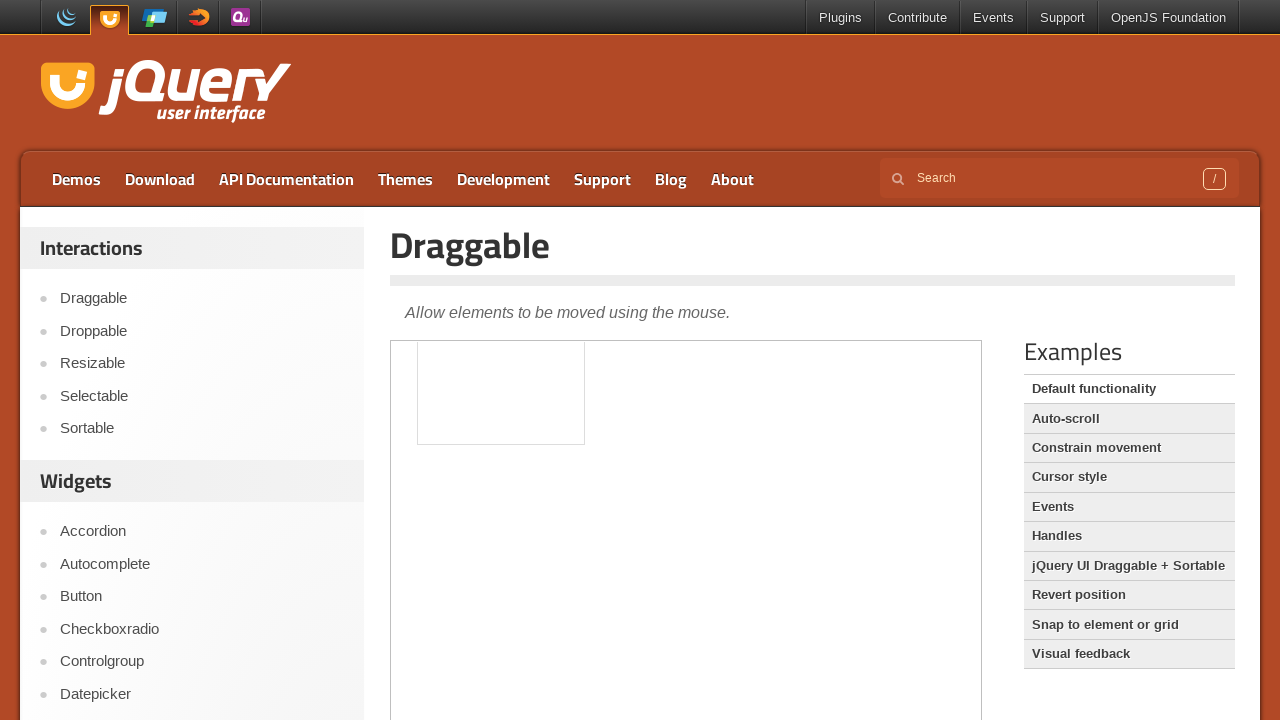